Verifies that the OrangeHRM login branding logo is displayed on the login page

Starting URL: https://opensource-demo.orangehrmlive.com/web/index.php/auth/login

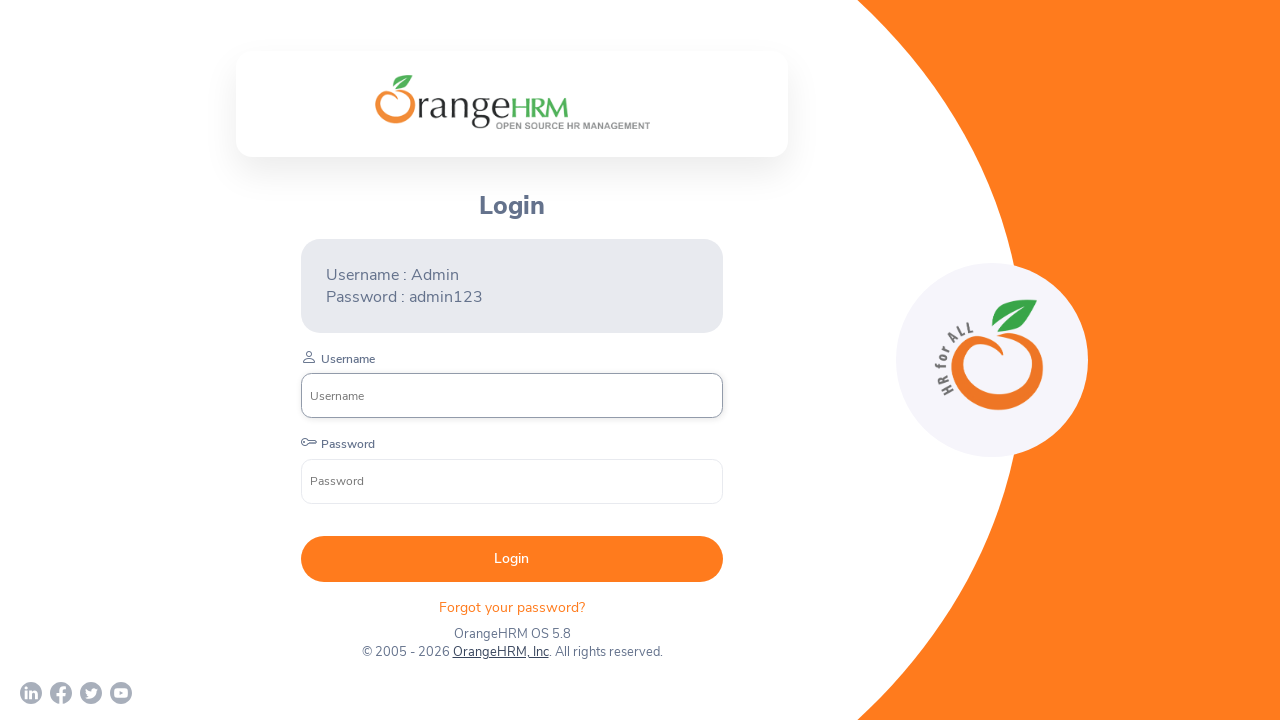

Waited for login branding logo to be visible
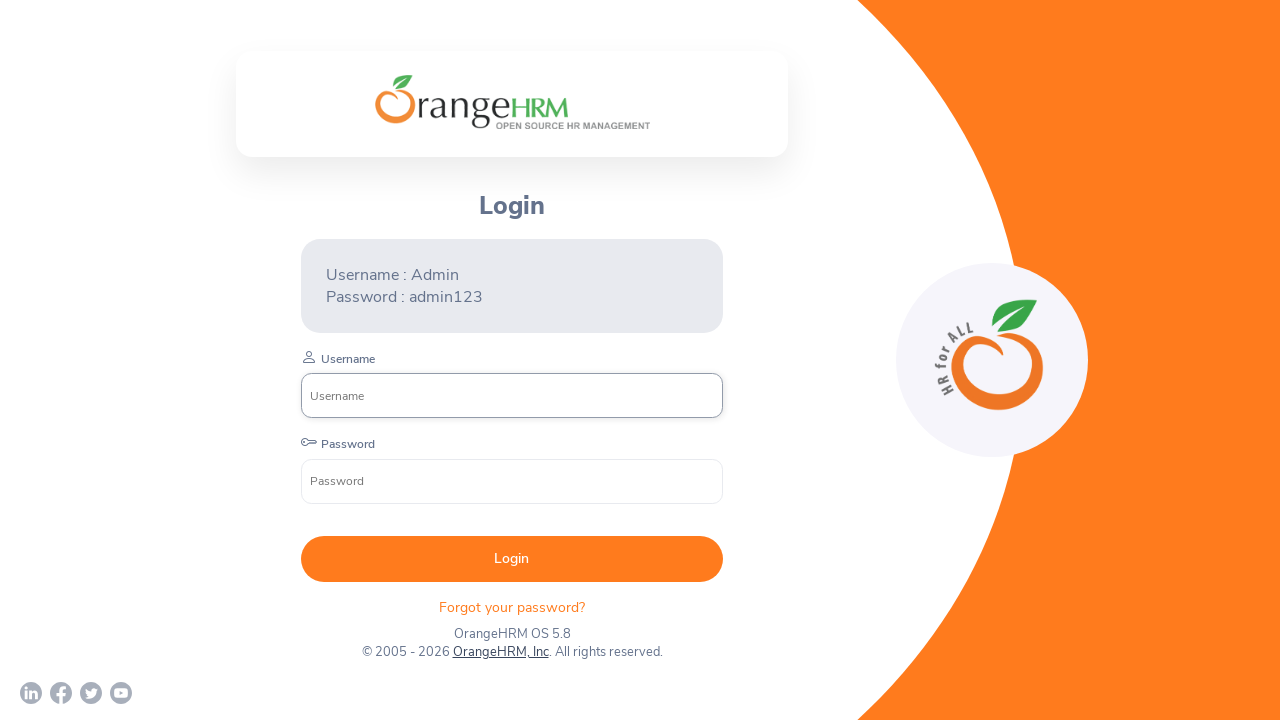

Verified that login branding logo is displayed on the login page
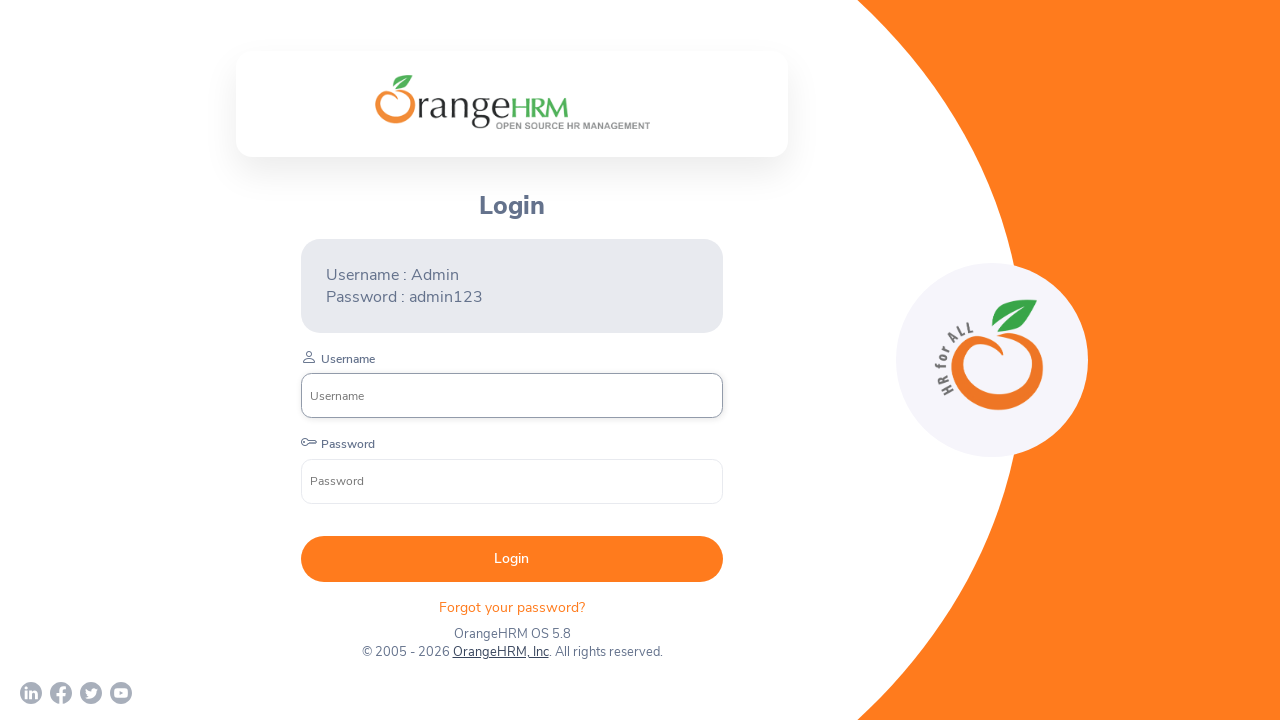

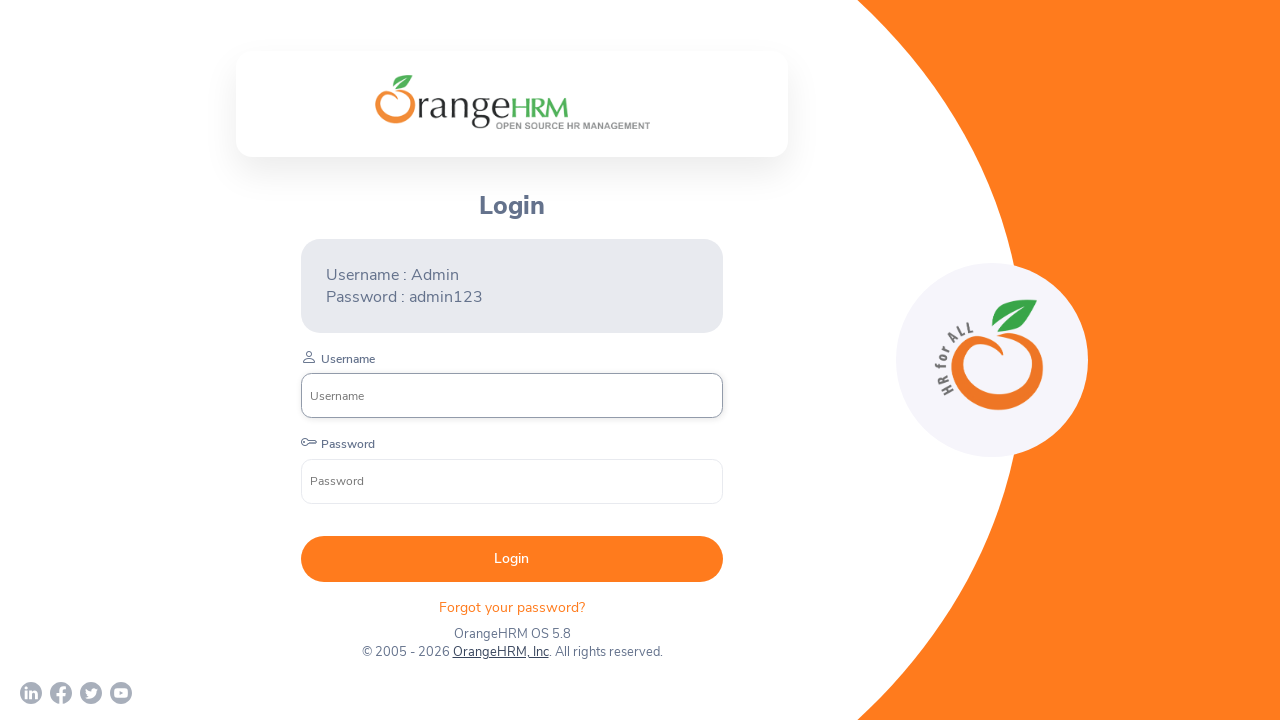